Tests file download functionality by clicking a download link

Starting URL: http://the-internet.herokuapp.com/download

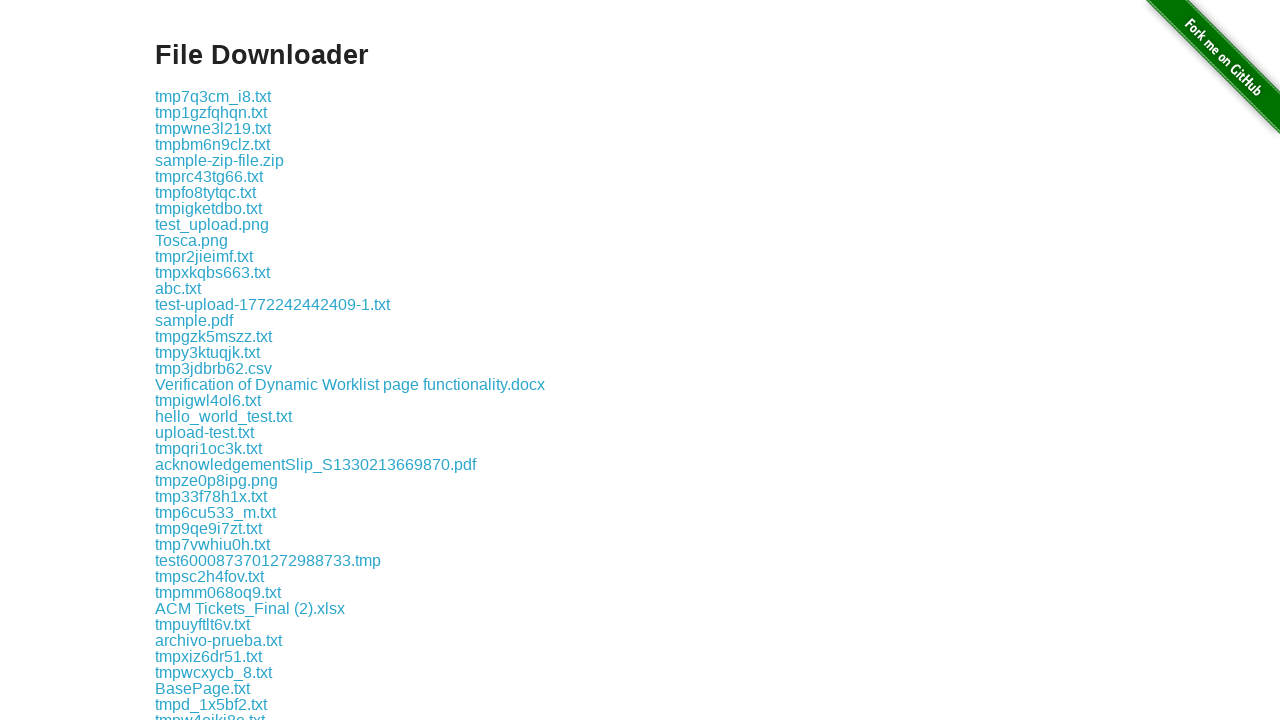

Clicked the download link at (213, 96) on .example a
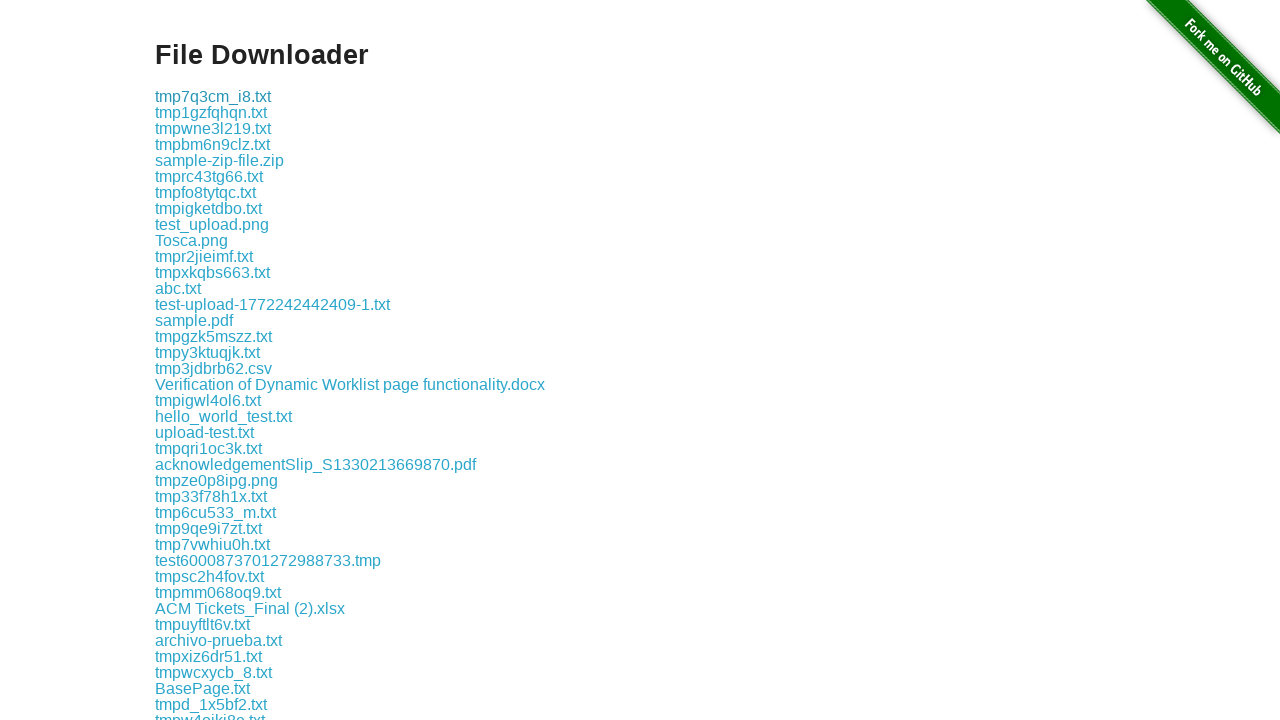

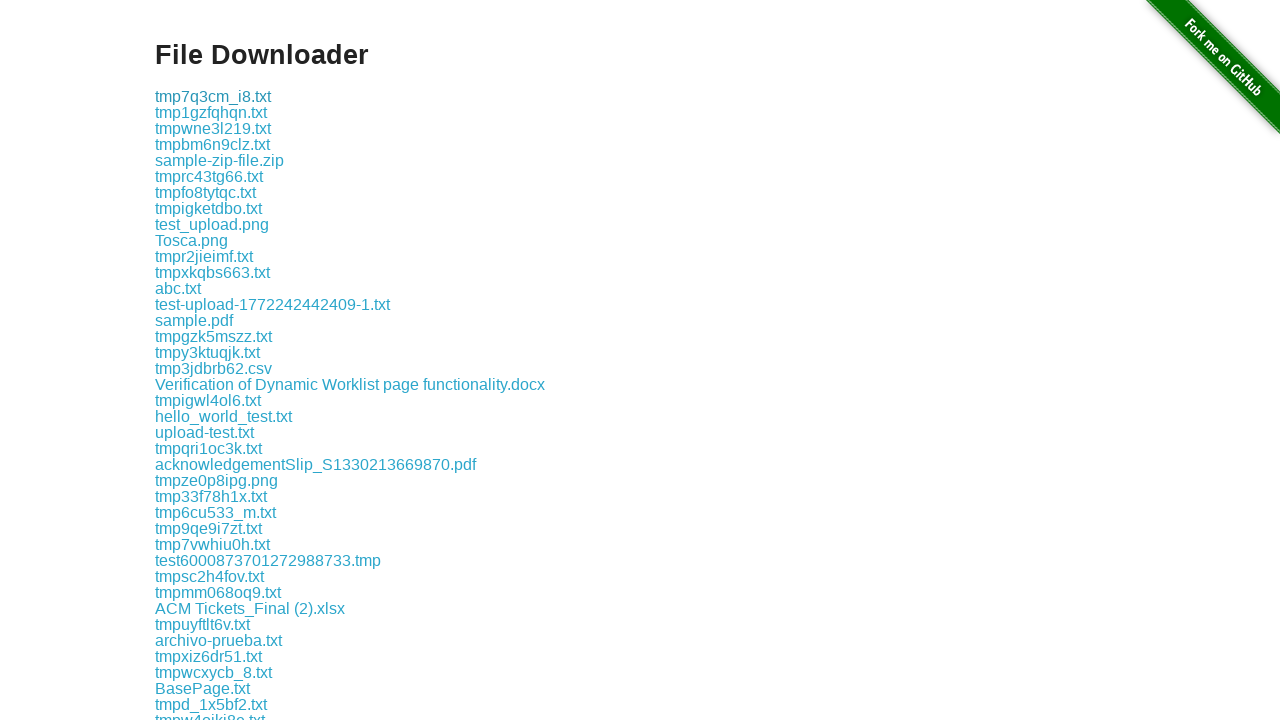